Fills form with name, copies coupon from iframe to textarea, submits form and handles alert popup

Starting URL: https://atidcollege.co.il/Xamples/pizza/

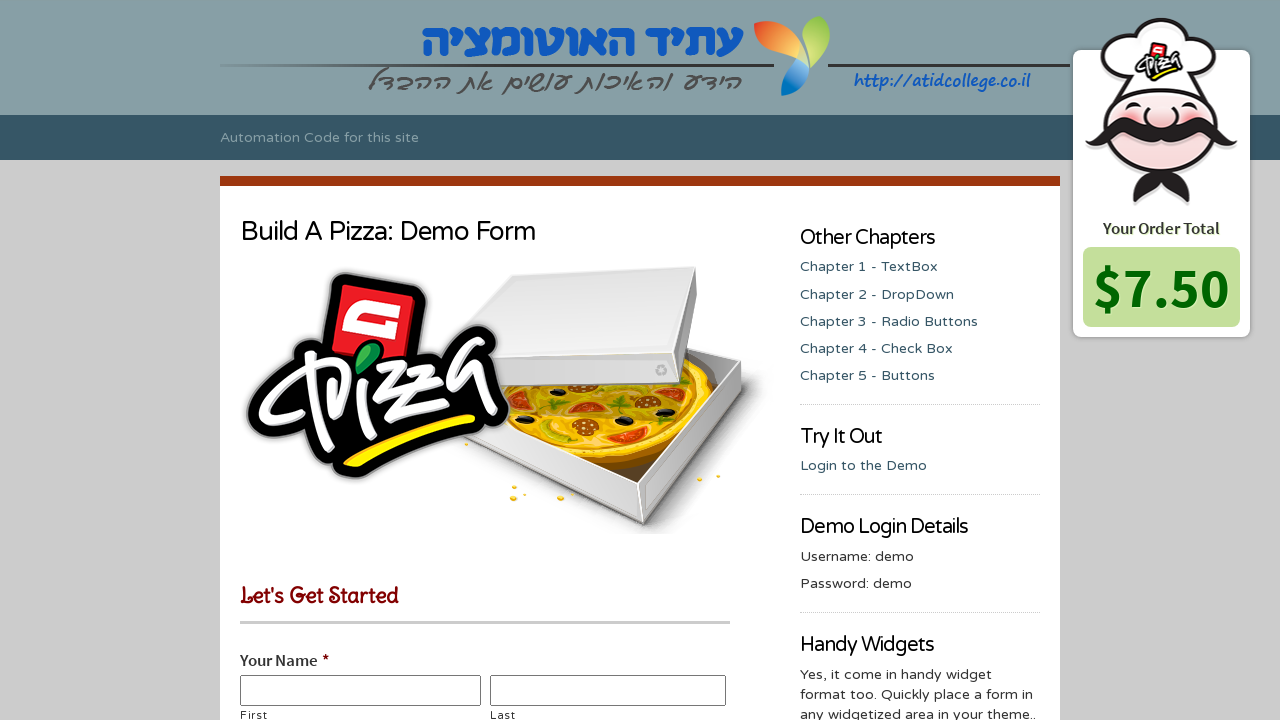

Filled first name field with 'Diana' on #input_5_22_3
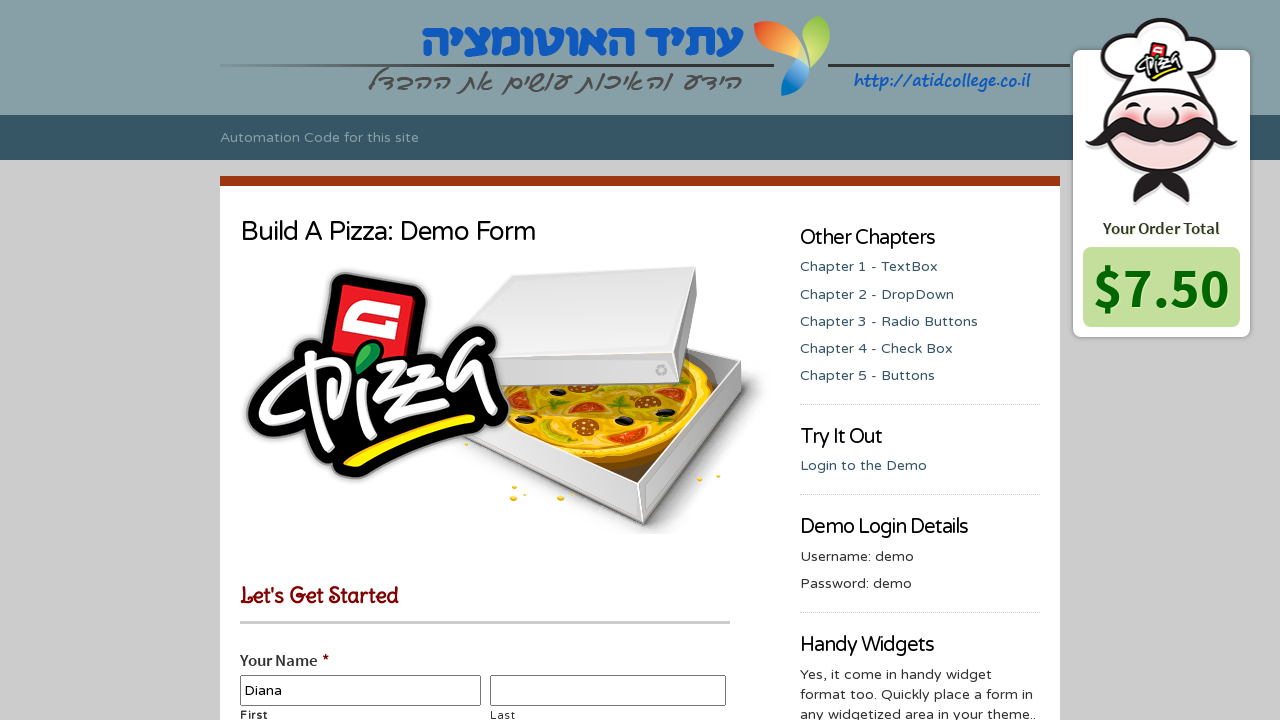

Filled last name field with 'Choubaev' on #input_5_22_6
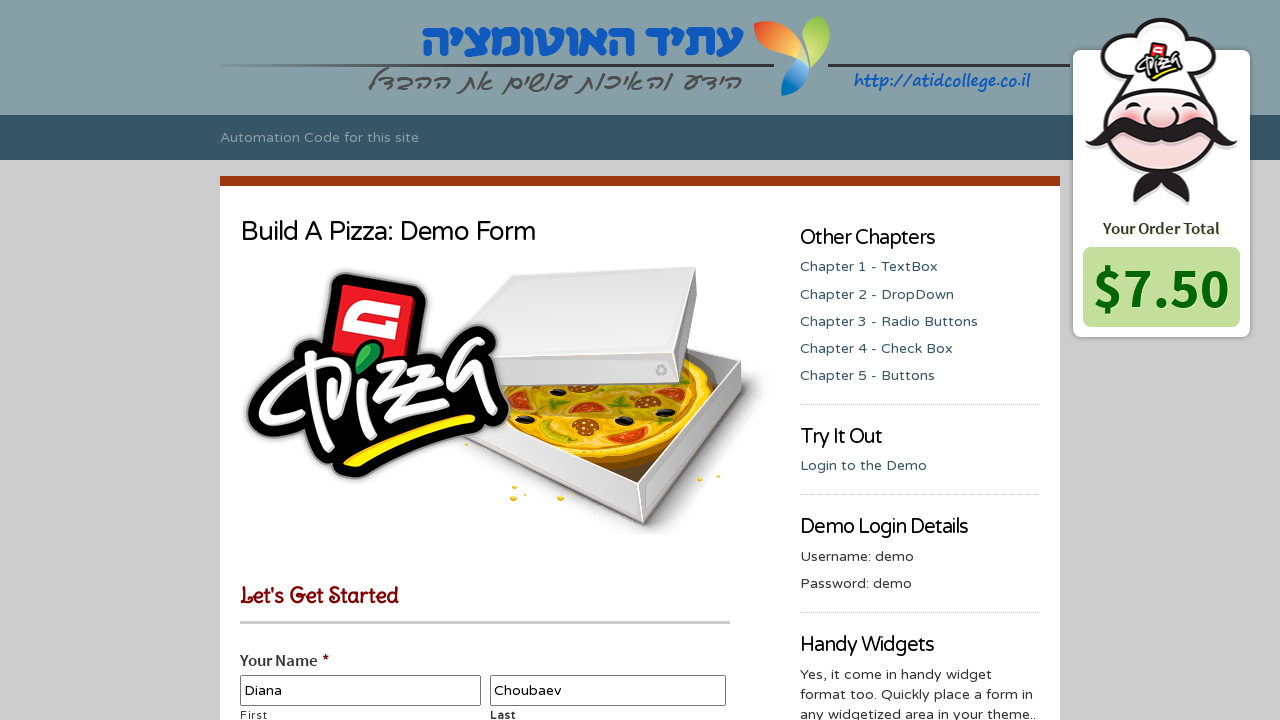

Located coupon iframe
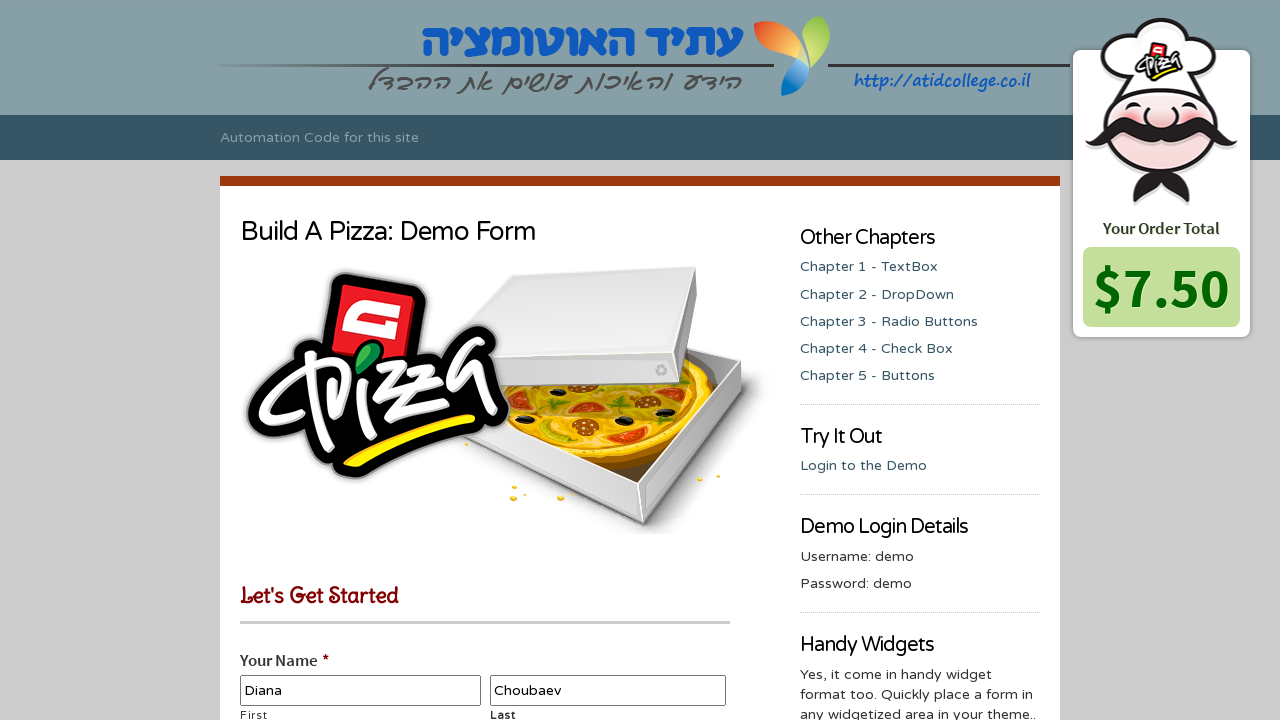

Extracted coupon number from iframe
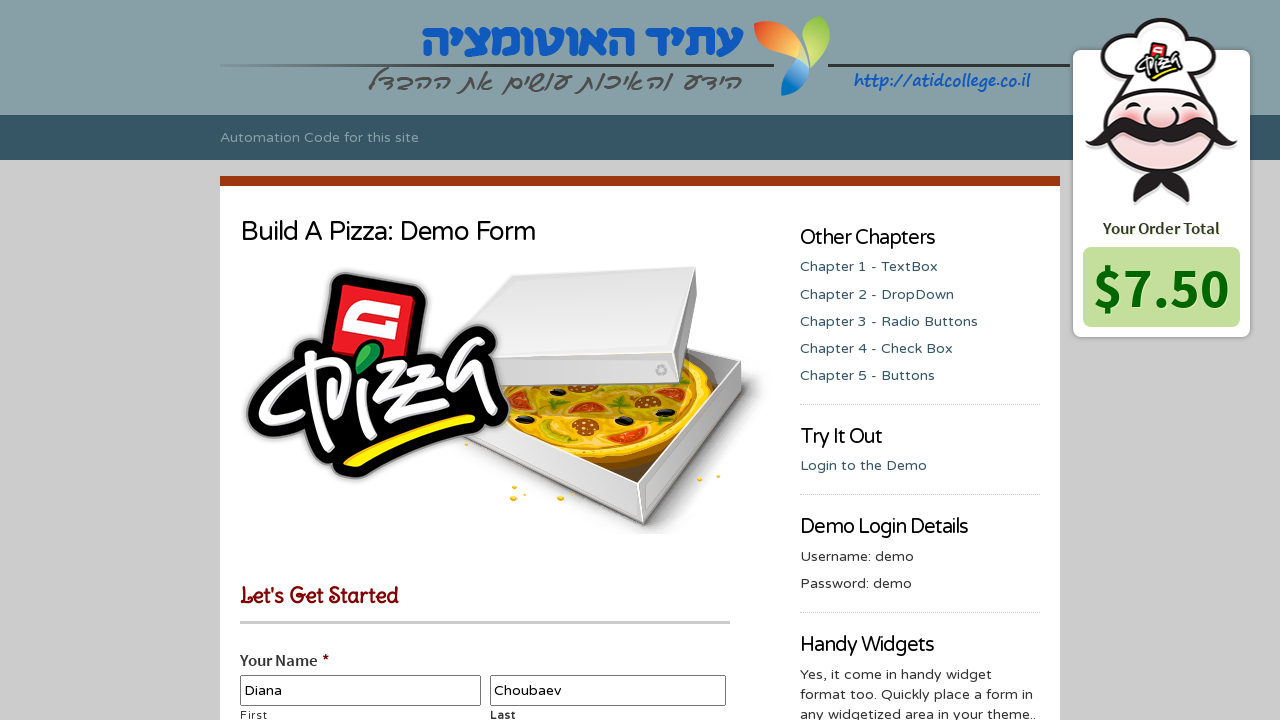

Filled textarea with coupon number on textarea[name='input_20']
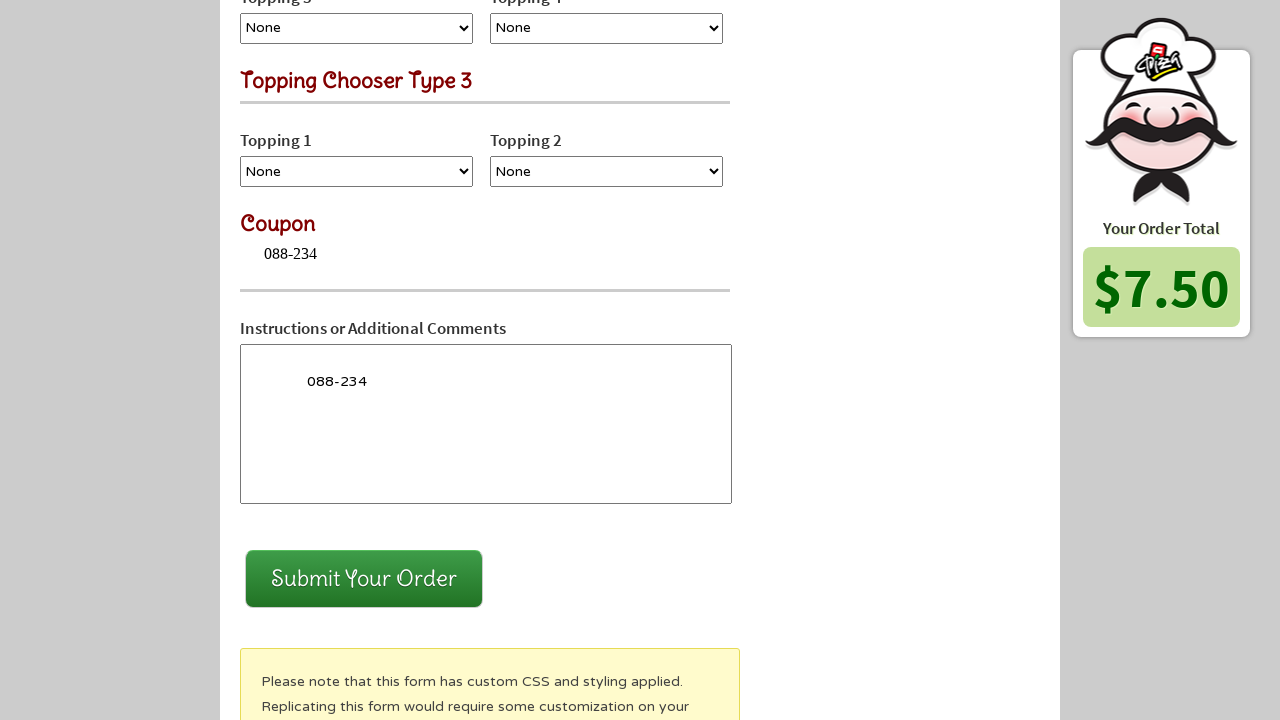

Clicked form submit button at (364, 579) on #gform_submit_button_5
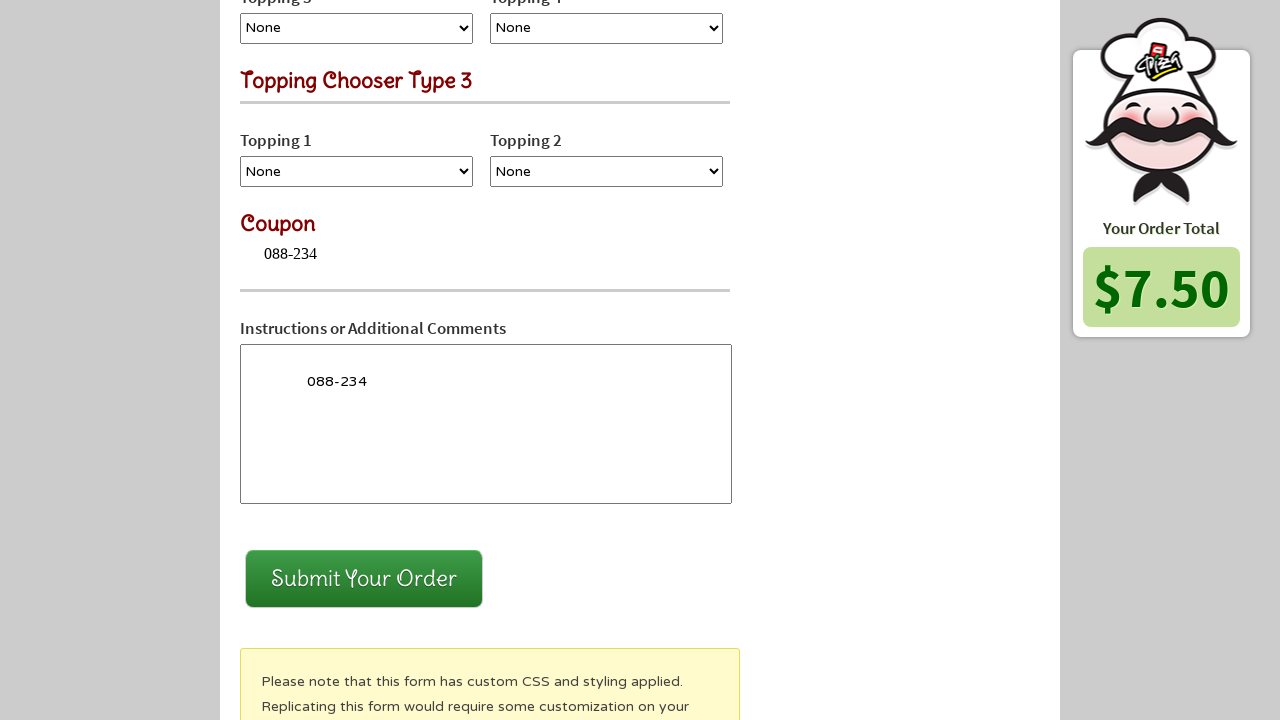

Alert handler registered and accepted
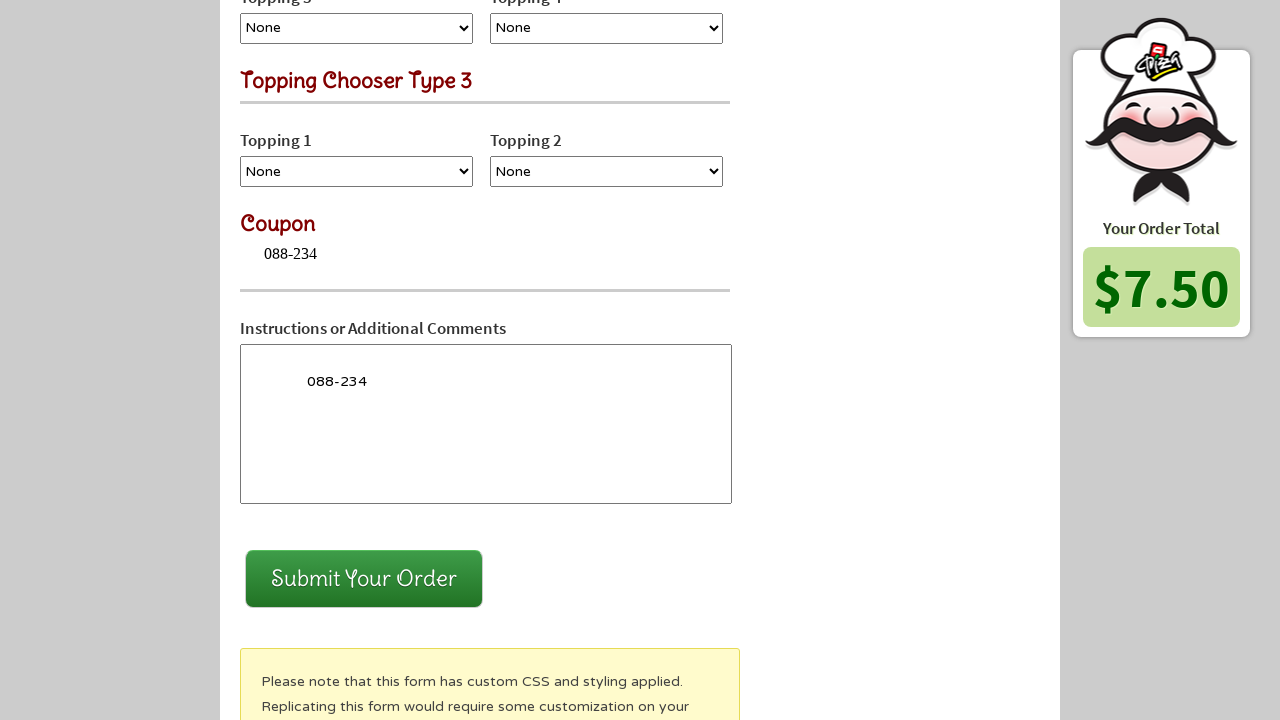

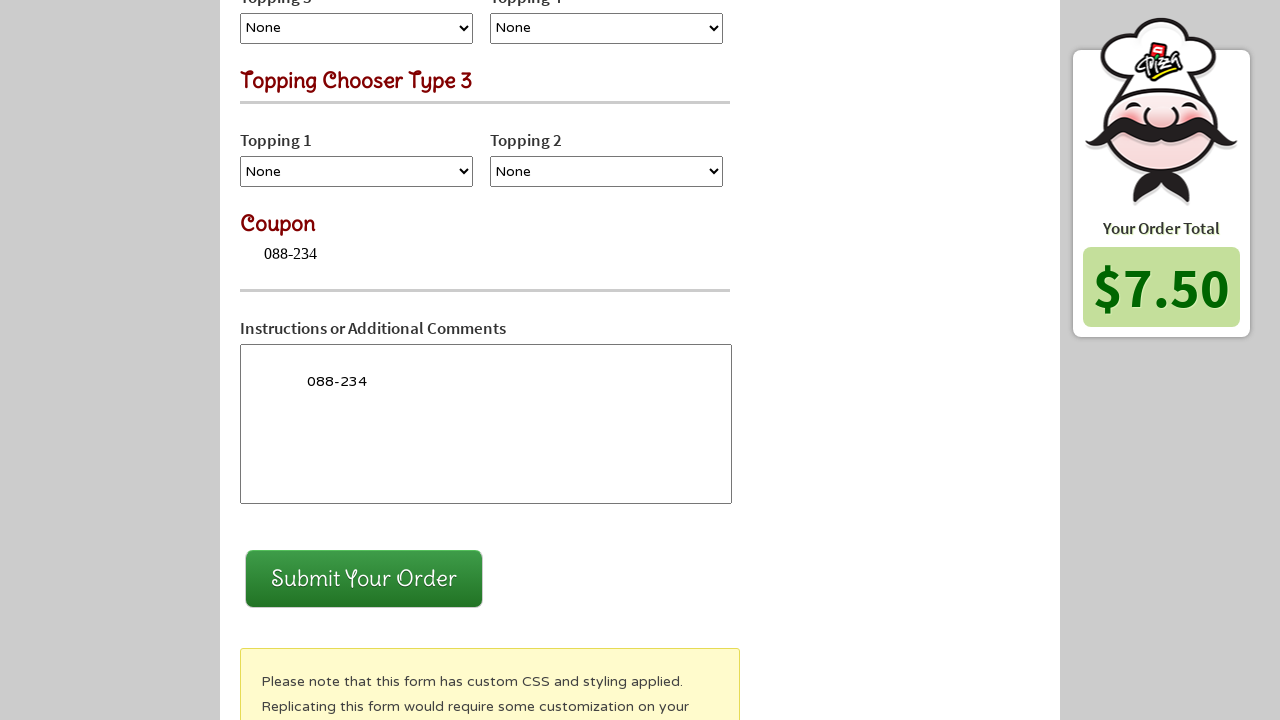